Tests forgot password cancel button by navigating to forgot password page and clicking cancel to return to login

Starting URL: https://opensource-demo.orangehrmlive.com/web/index.php/auth/login

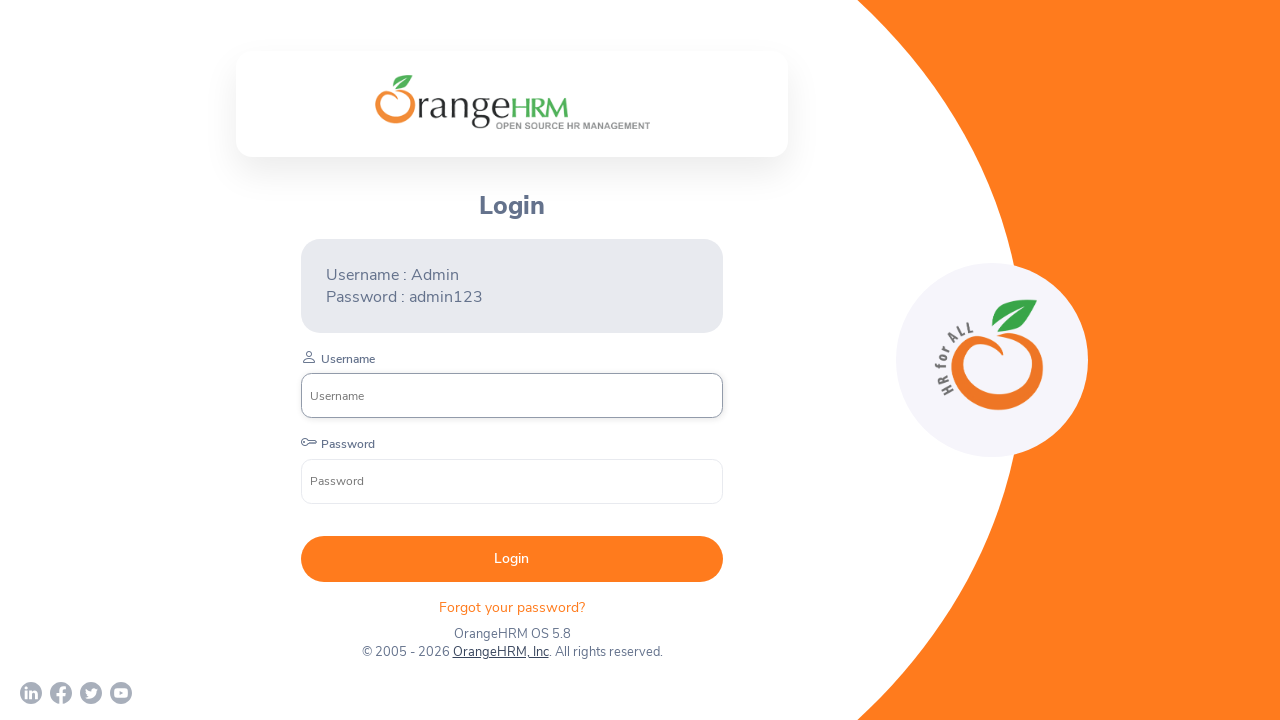

Clicked forgot password link at (512, 607) on .orangehrm-login-forgot
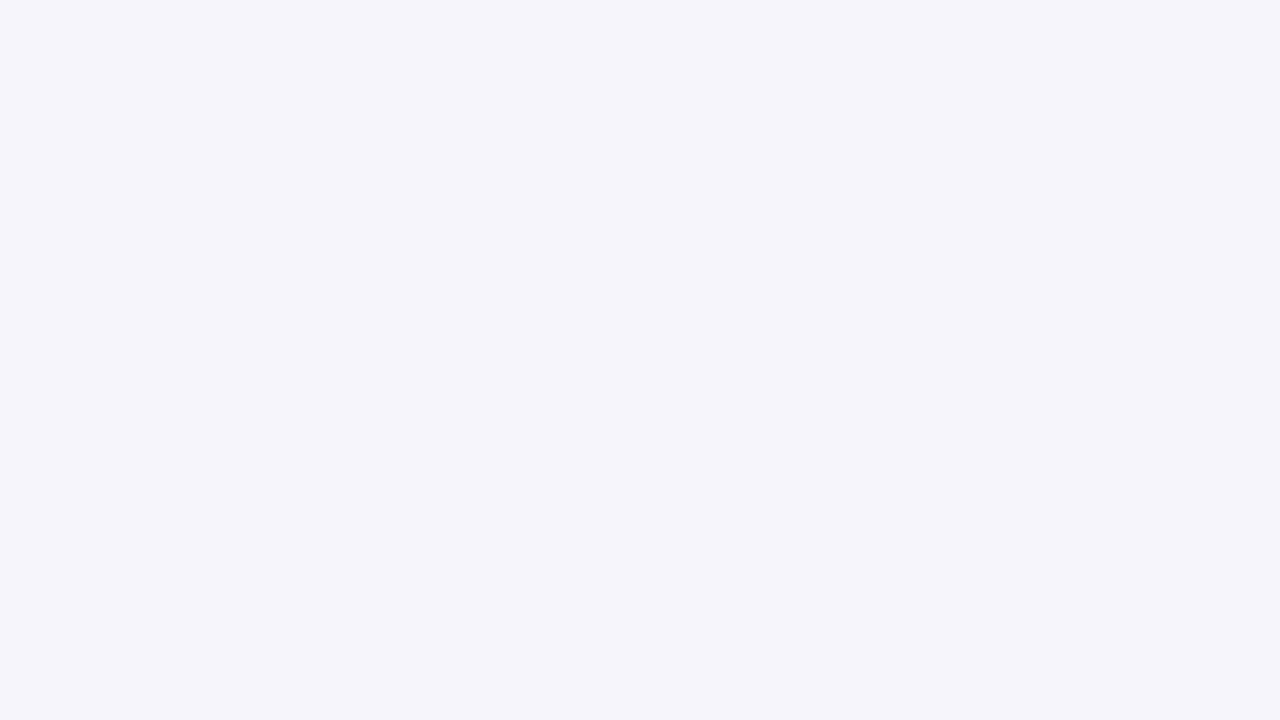

Reset password page loaded
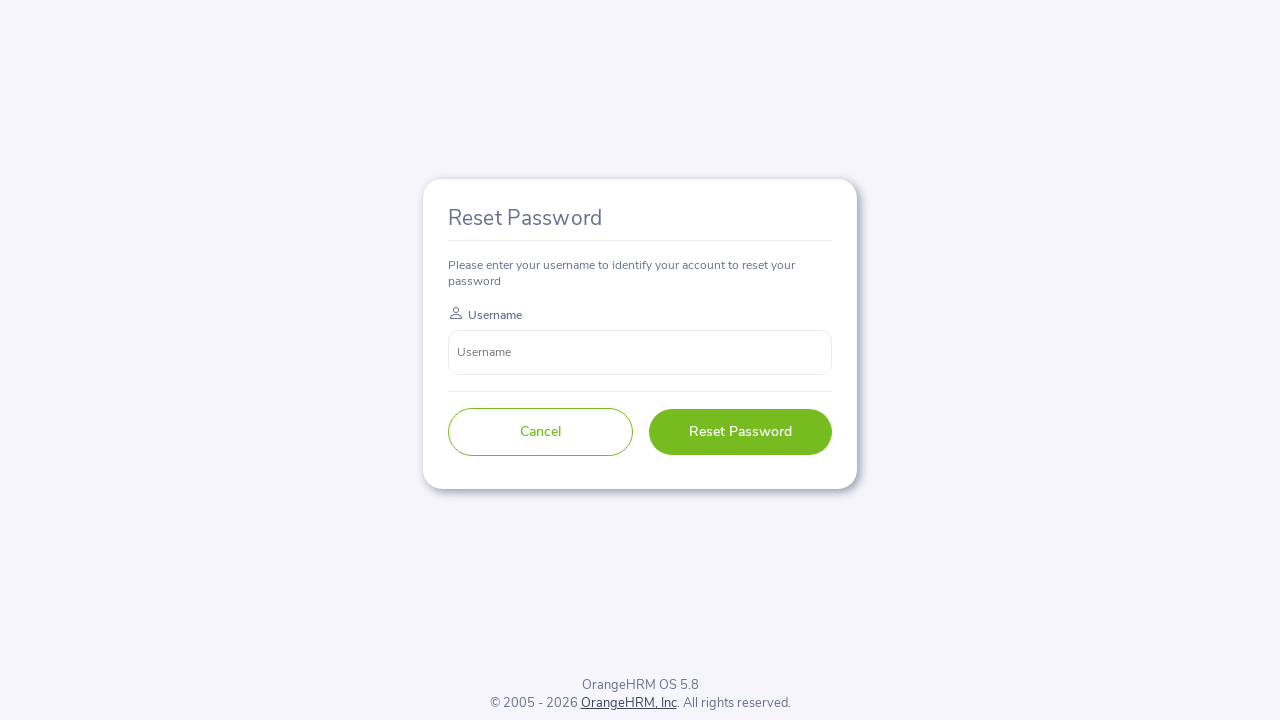

Clicked cancel button to return to login page at (540, 432) on [type='button']
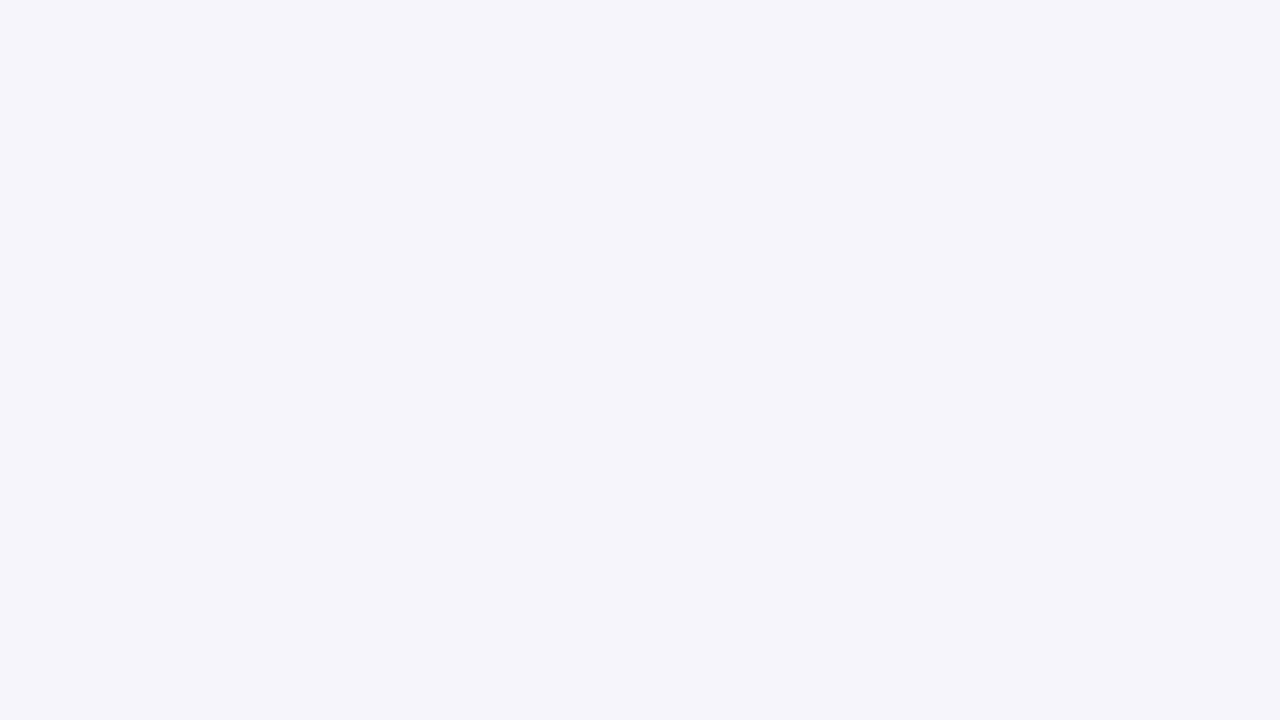

Login page loaded after canceling forgot password
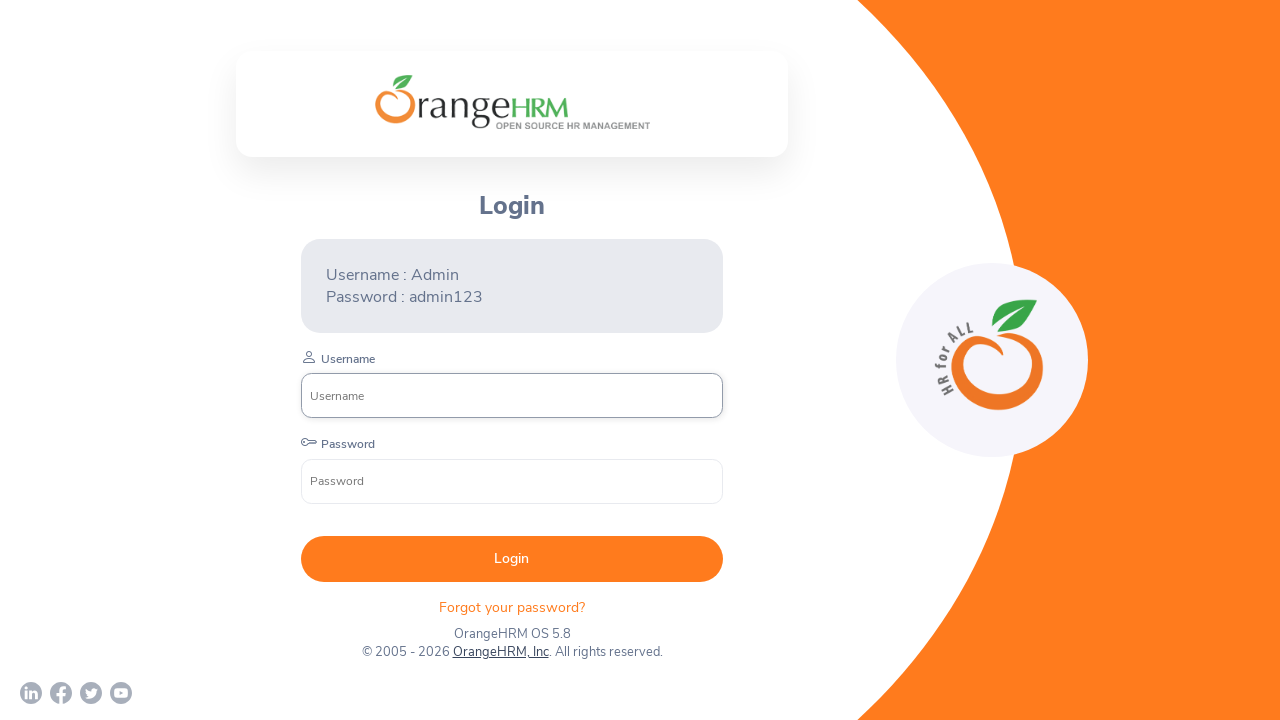

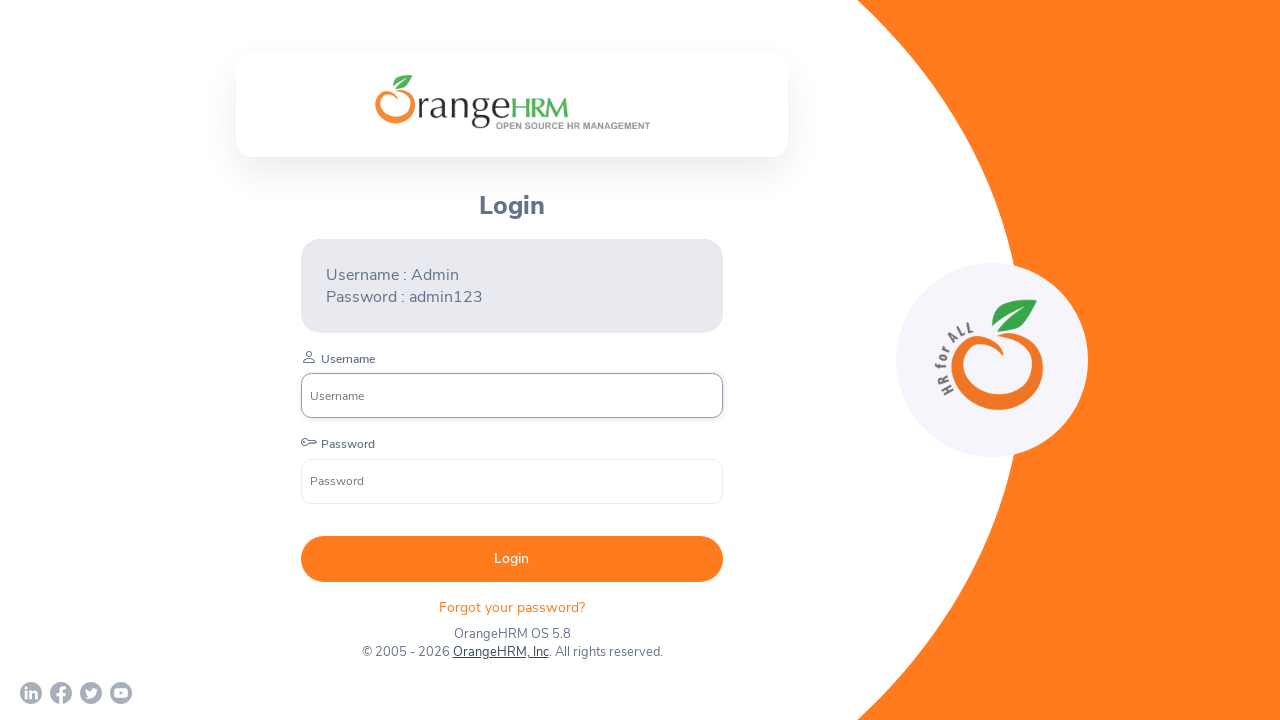